Tests editing a todo item by double-clicking, modifying the text, and pressing Enter

Starting URL: https://demo.playwright.dev/todomvc

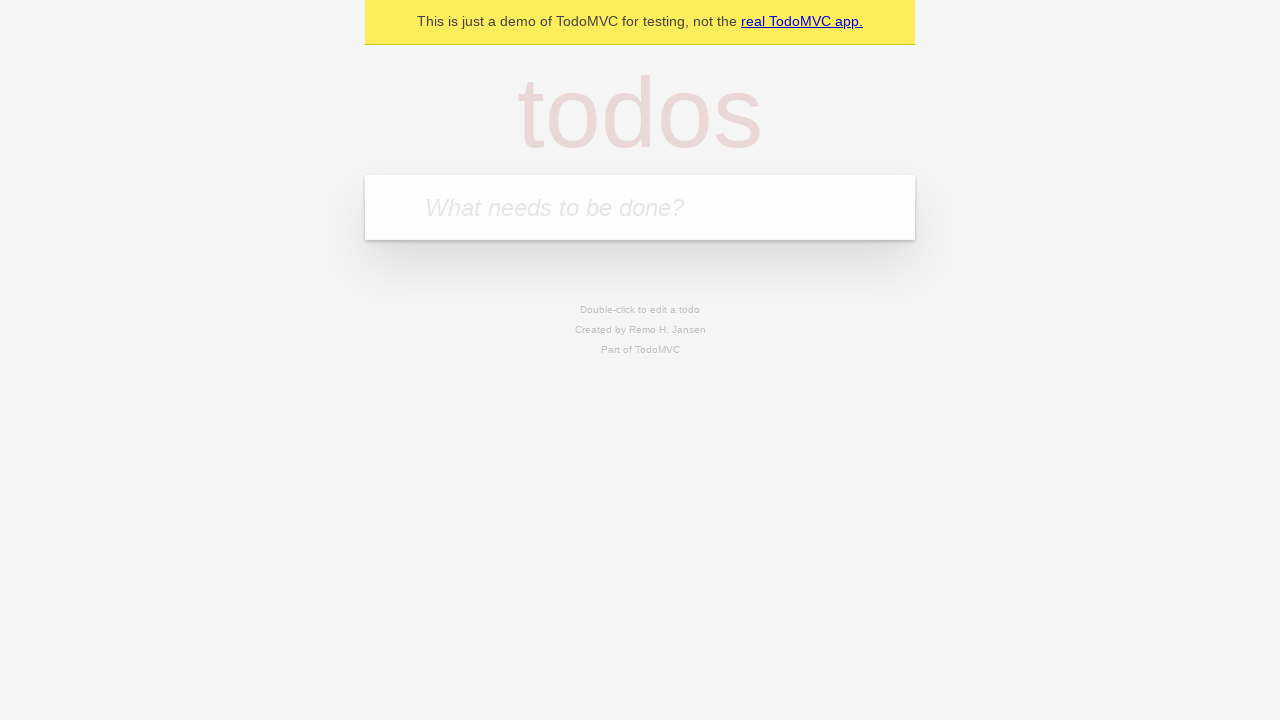

Filled todo input with 'buy some cheese' on internal:attr=[placeholder="What needs to be done?"i]
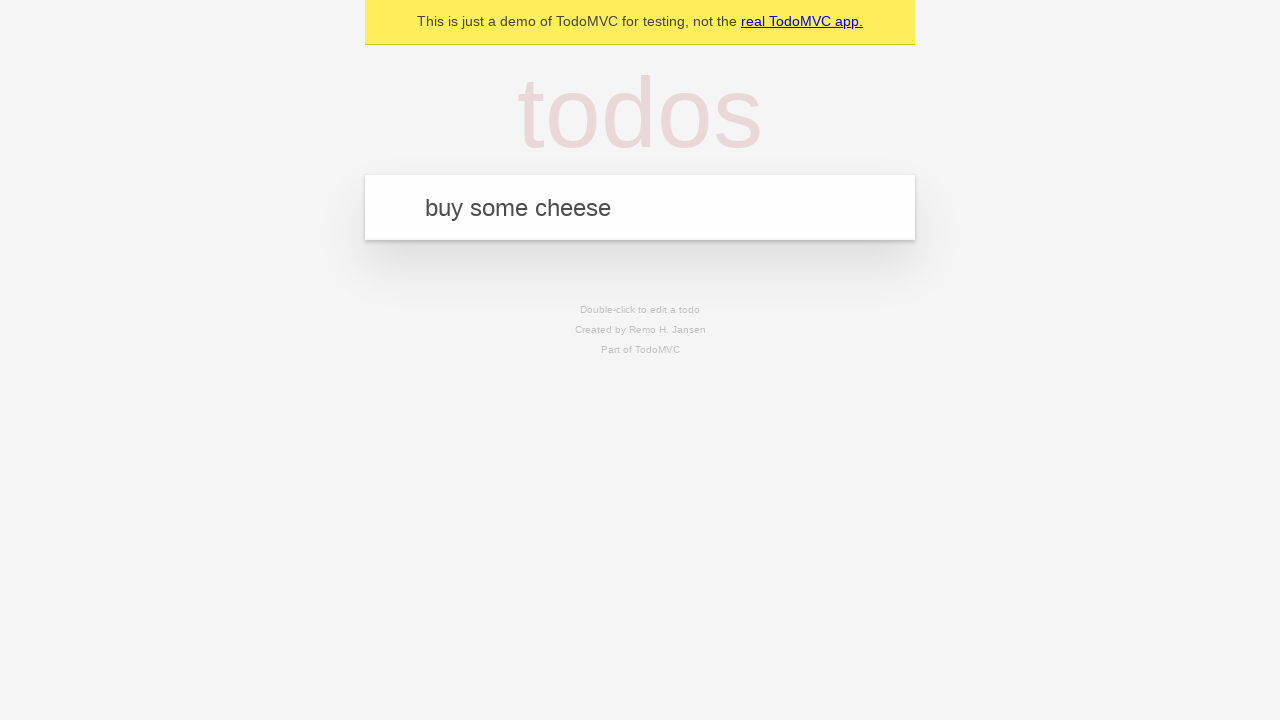

Pressed Enter to add first todo item on internal:attr=[placeholder="What needs to be done?"i]
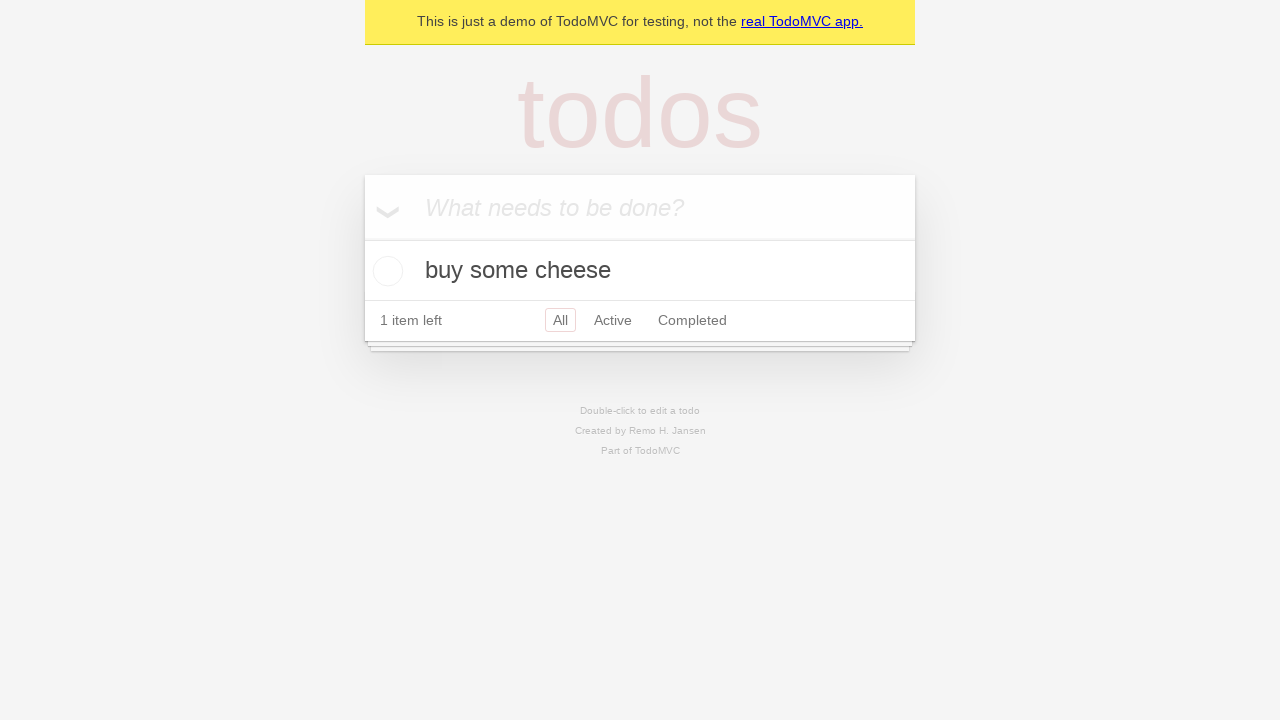

Filled todo input with 'feed the cat' on internal:attr=[placeholder="What needs to be done?"i]
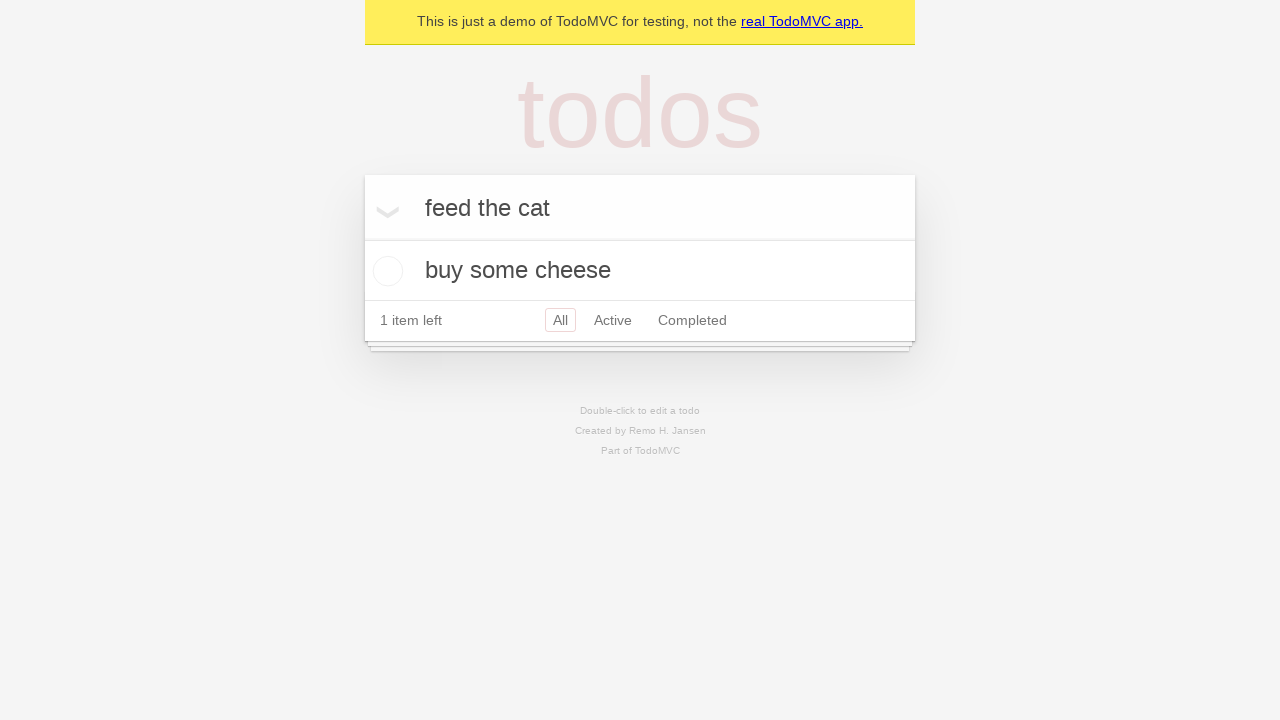

Pressed Enter to add second todo item on internal:attr=[placeholder="What needs to be done?"i]
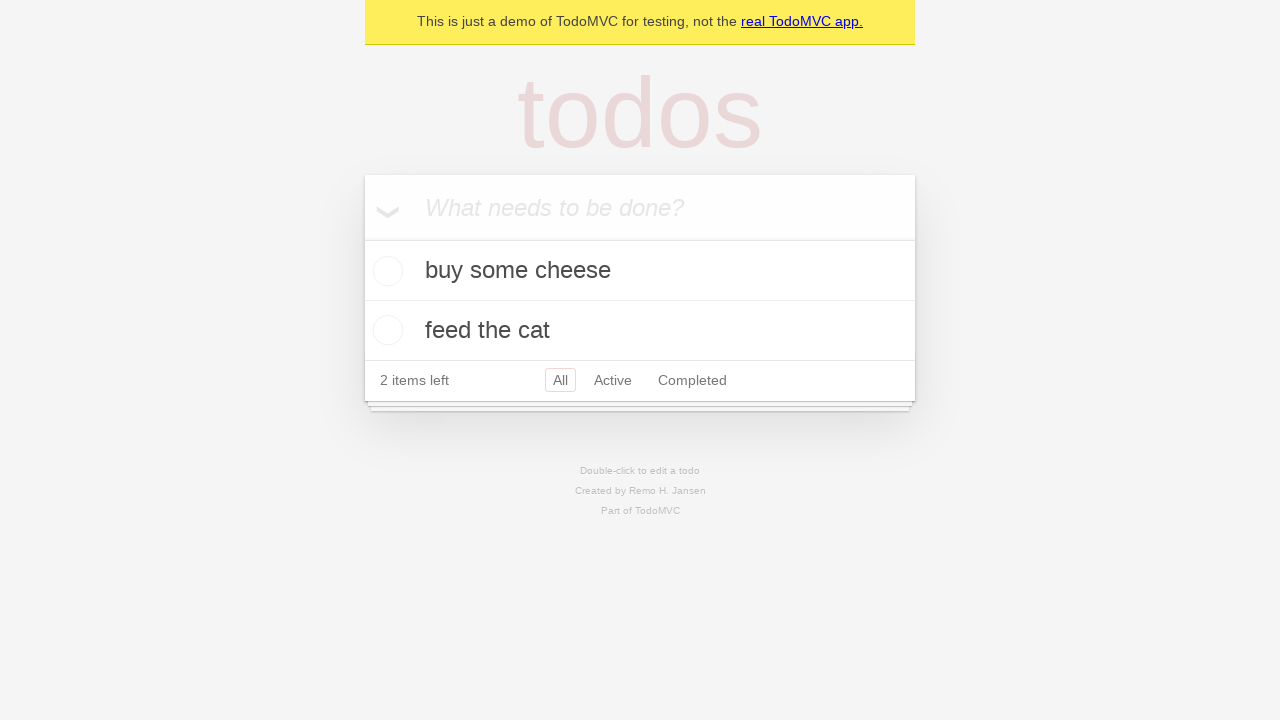

Filled todo input with 'book a doctors appointment' on internal:attr=[placeholder="What needs to be done?"i]
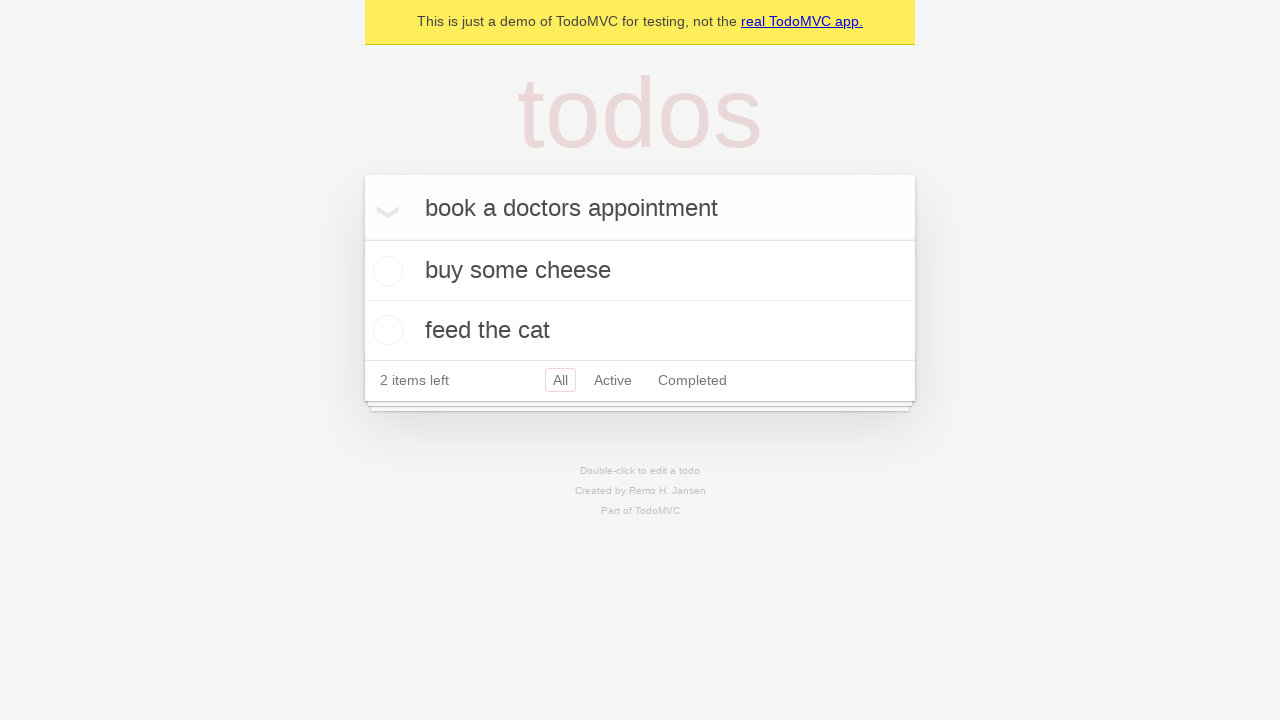

Pressed Enter to add third todo item on internal:attr=[placeholder="What needs to be done?"i]
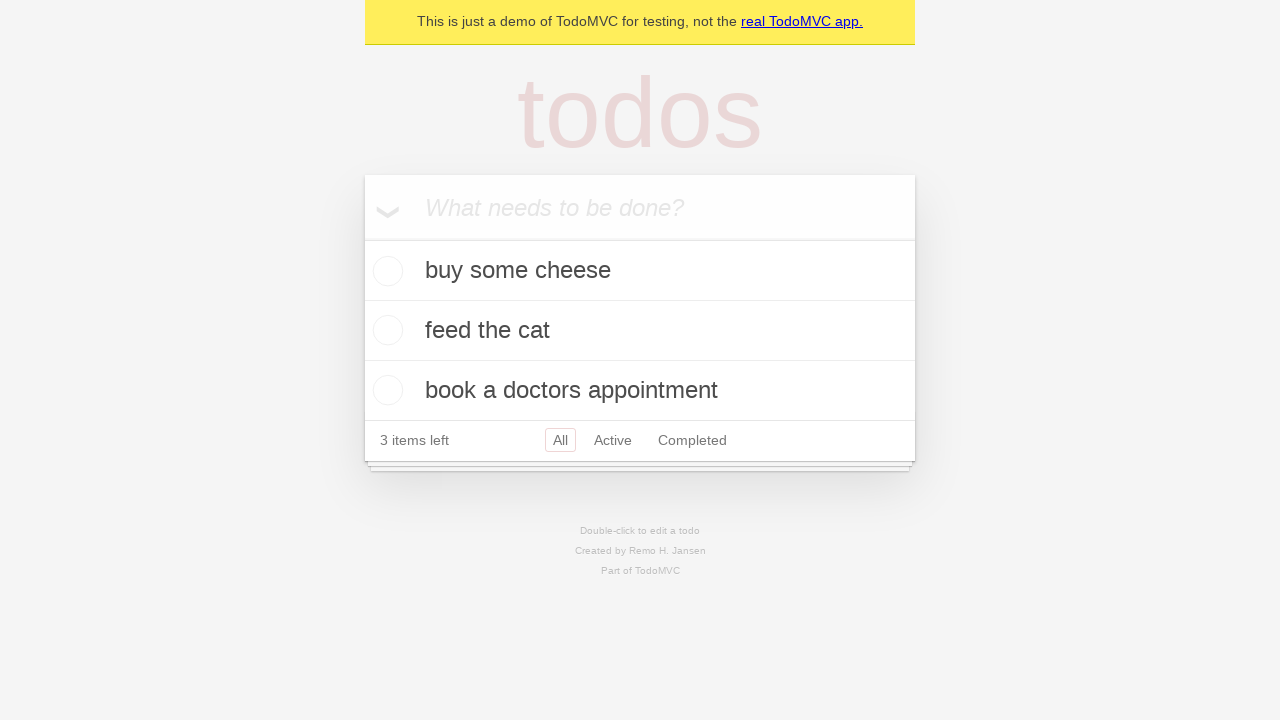

Located all todo items
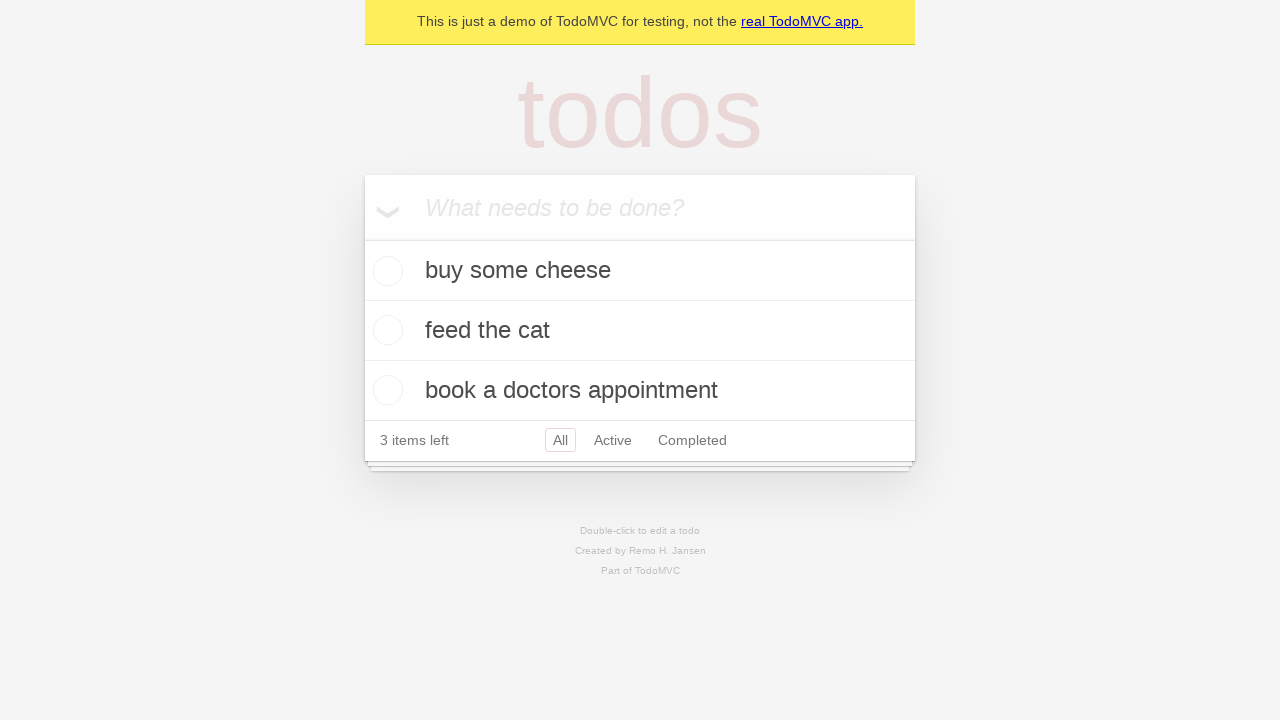

Selected second todo item
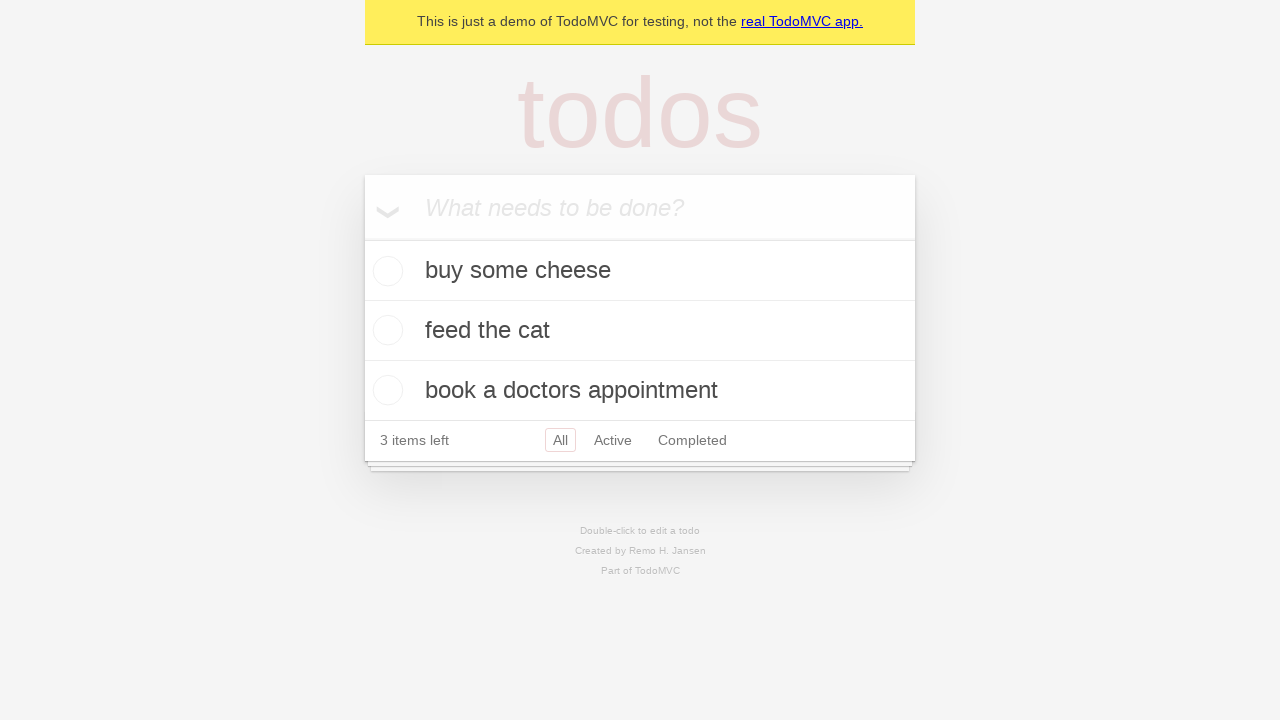

Double-clicked second todo item to enter edit mode at (640, 331) on internal:testid=[data-testid="todo-item"s] >> nth=1
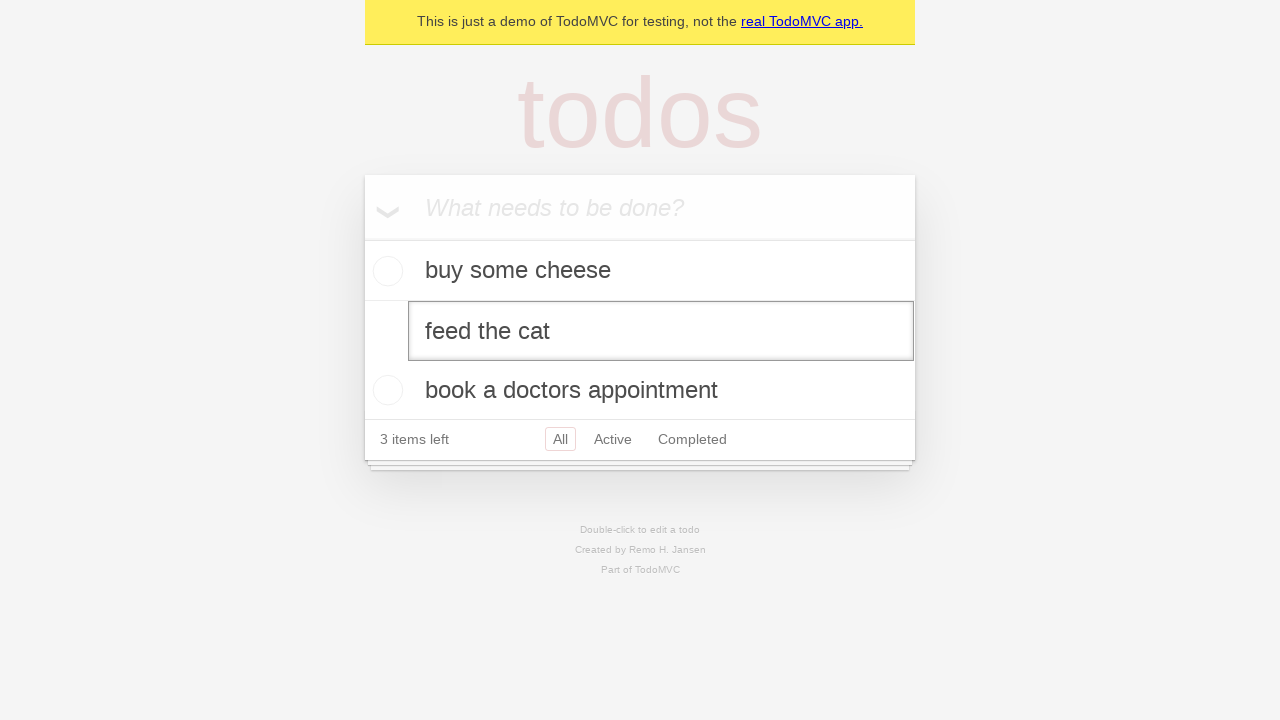

Filled edit textbox with 'buy some sausages' on internal:testid=[data-testid="todo-item"s] >> nth=1 >> internal:role=textbox[nam
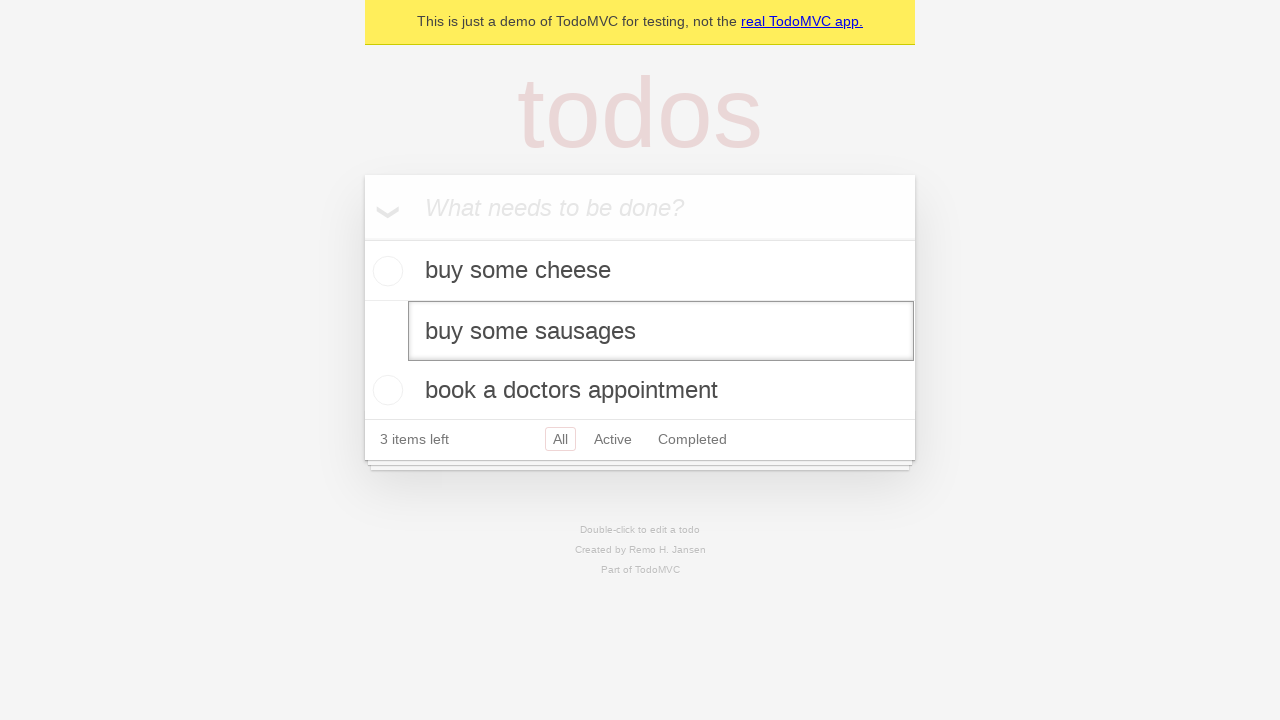

Pressed Enter to confirm the edited todo item on internal:testid=[data-testid="todo-item"s] >> nth=1 >> internal:role=textbox[nam
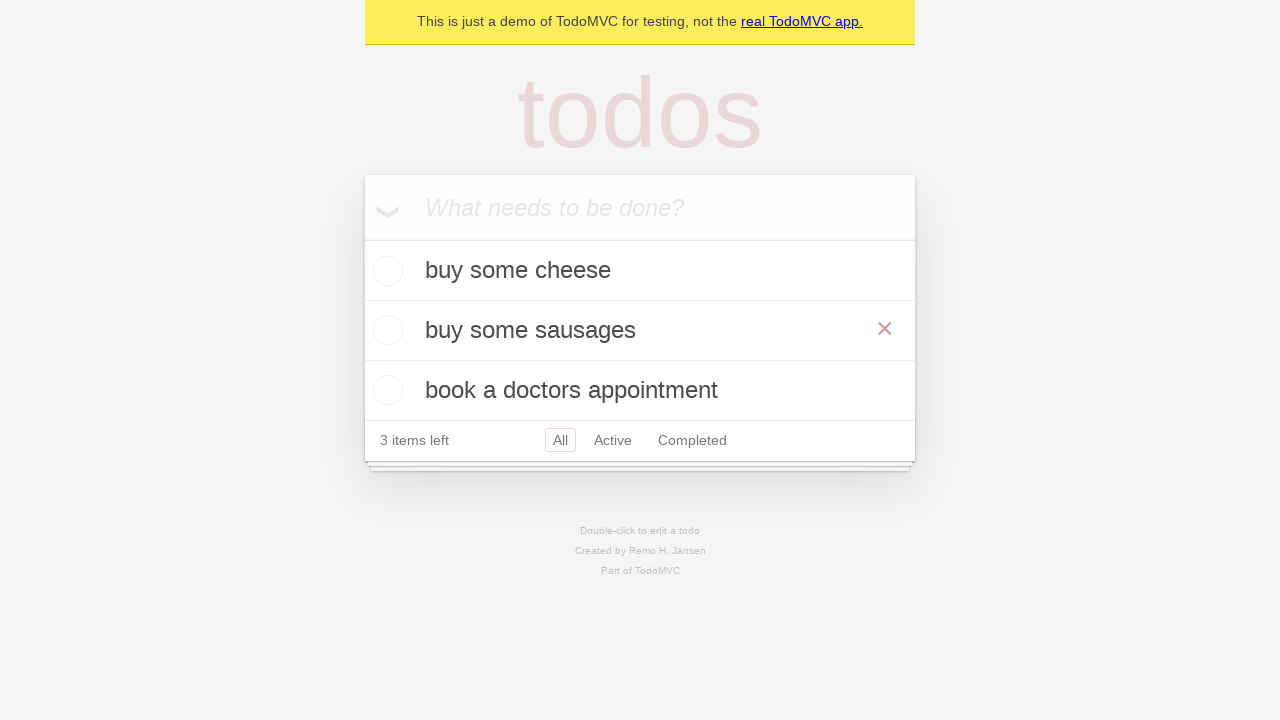

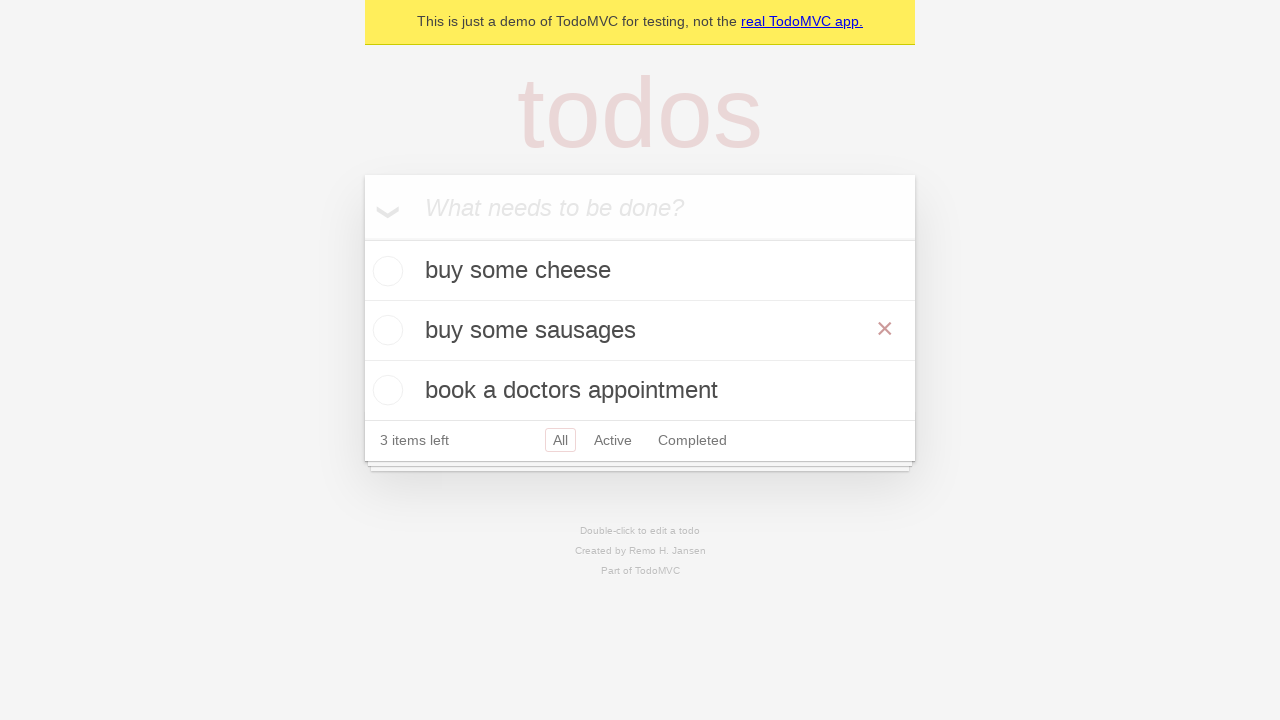